Tests alert handling functionality by triggering different types of alerts and accepting or dismissing them

Starting URL: https://demoqa.com/alerts

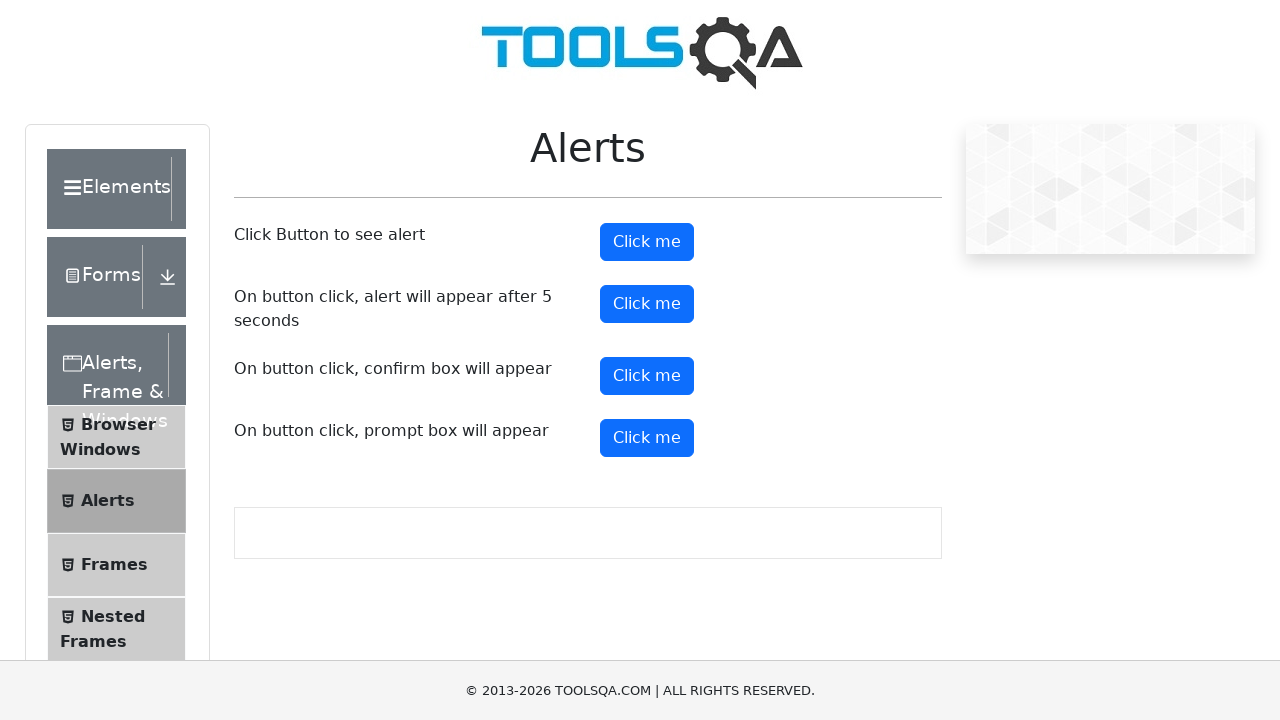

Clicked button to trigger simple alert at (647, 242) on #alertButton
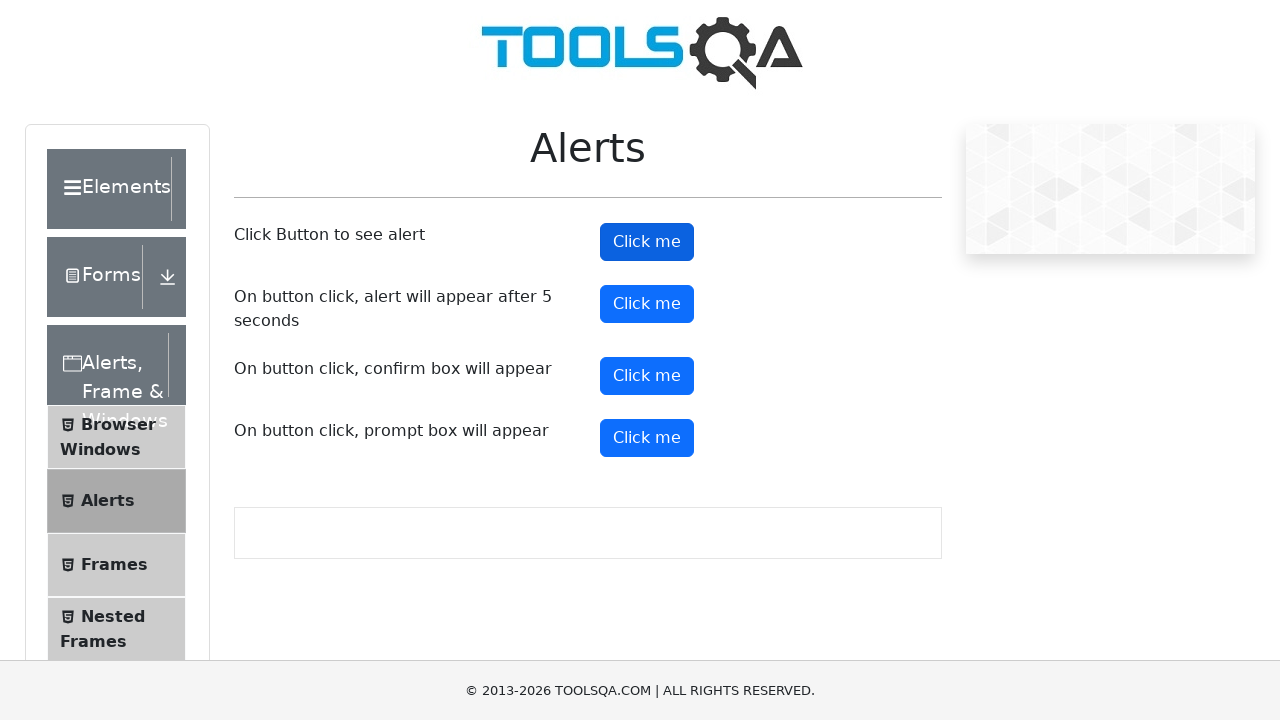

Set up dialog handler to accept alerts
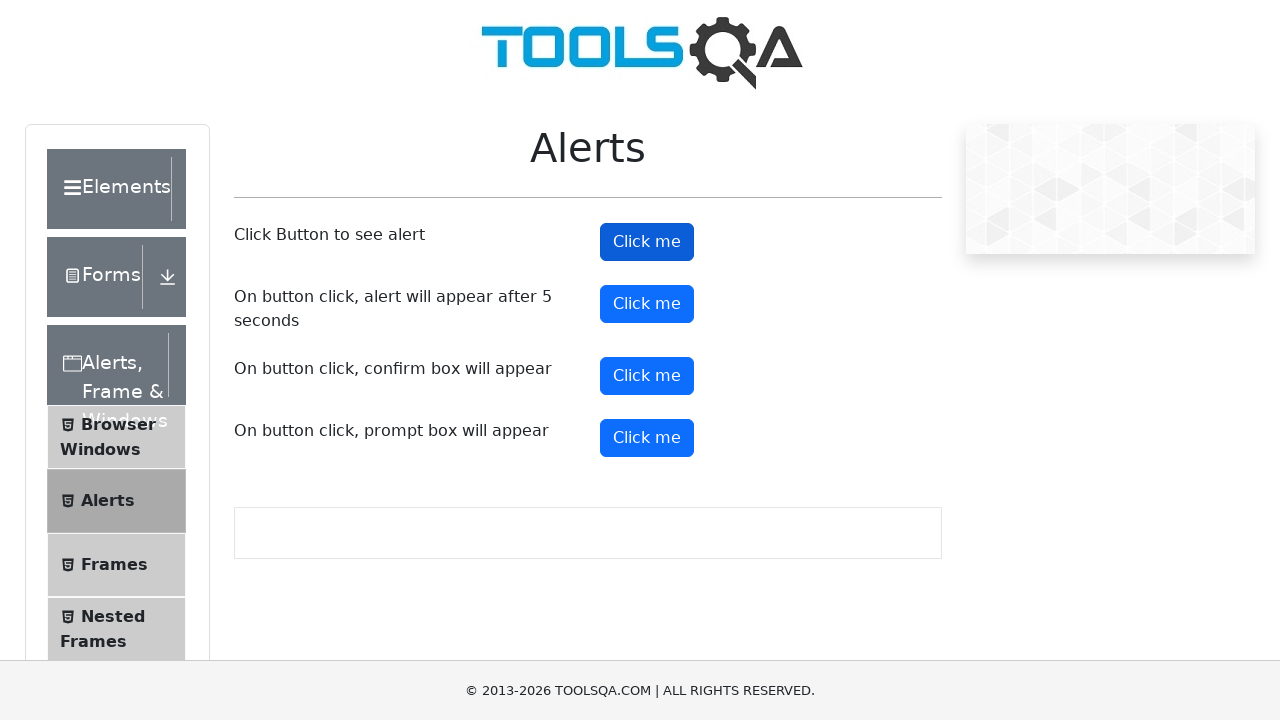

Clicked button to trigger confirmation dialog at (647, 376) on #confirmButton
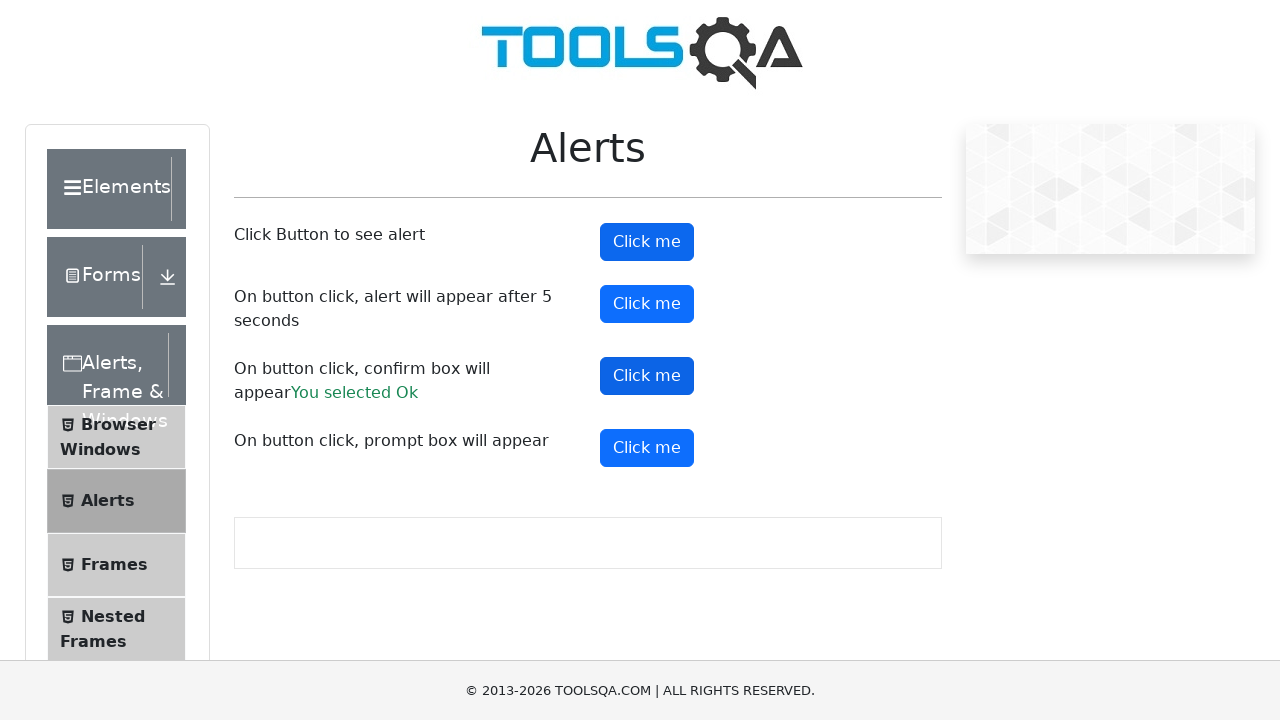

Set up dialog handler to dismiss confirmation dialog
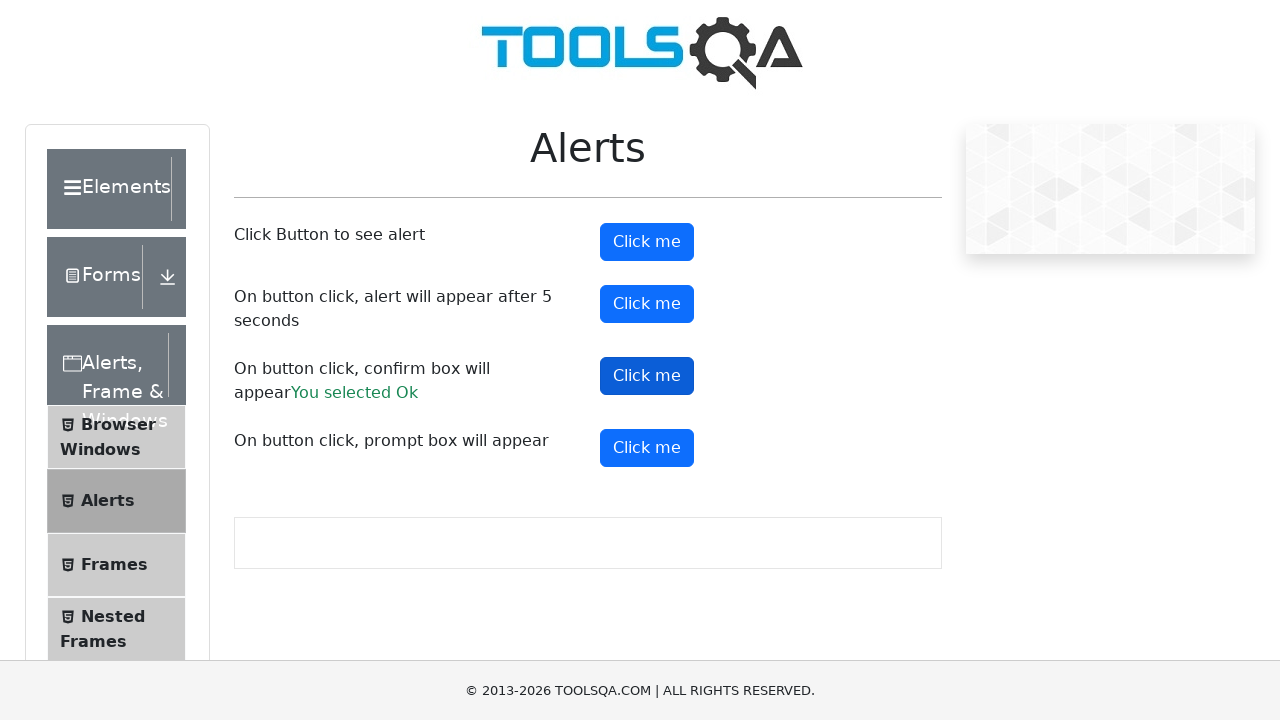

Clicked confirmation button again at (647, 376) on #confirmButton
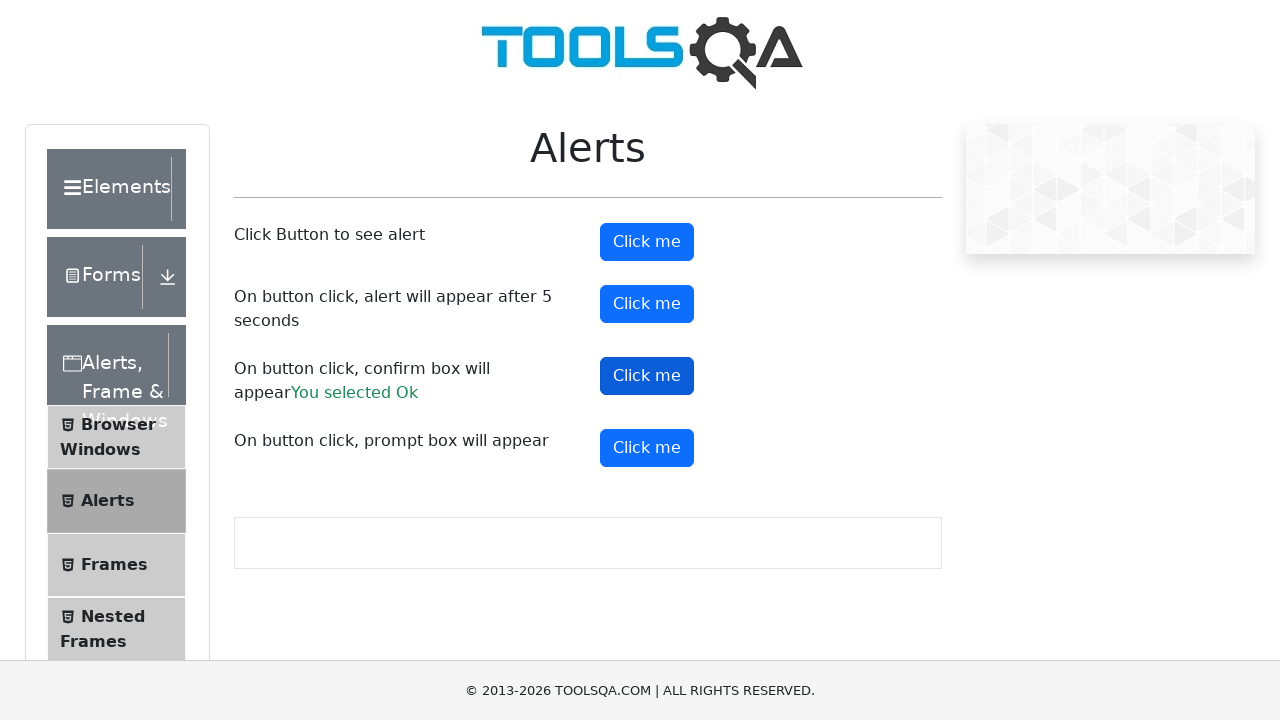

Set up dialog handler to accept confirmation dialog
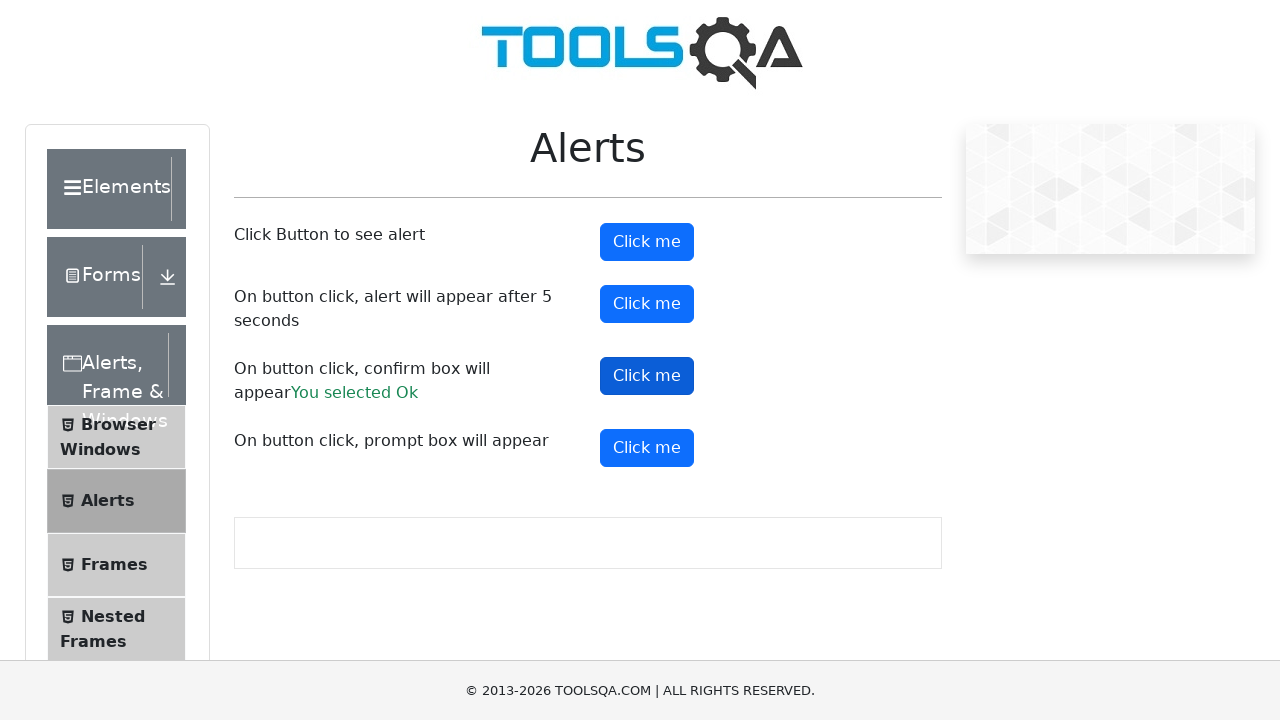

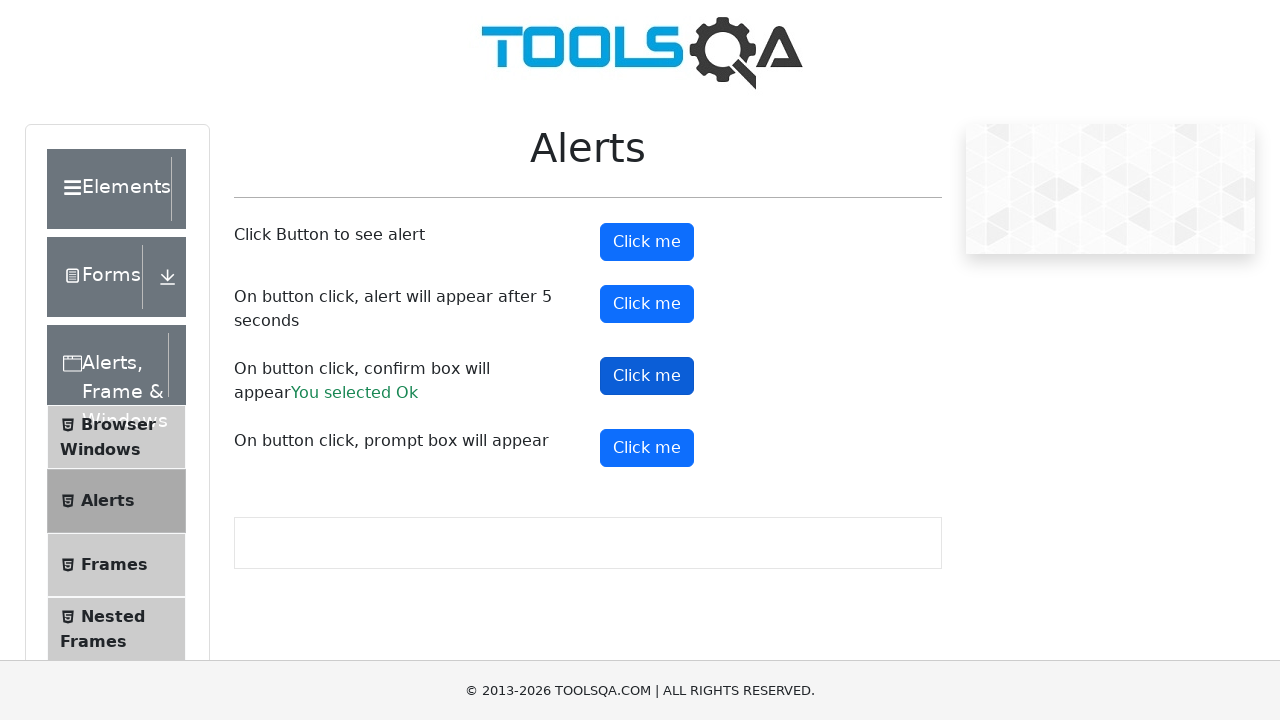